Tests a cinema survey form by filling in favorite film and serial fields, navigating through pages, and verifying the submitted data is displayed correctly

Starting URL: https://lm.skillbox.cc/qa_tester/module07/practice3/

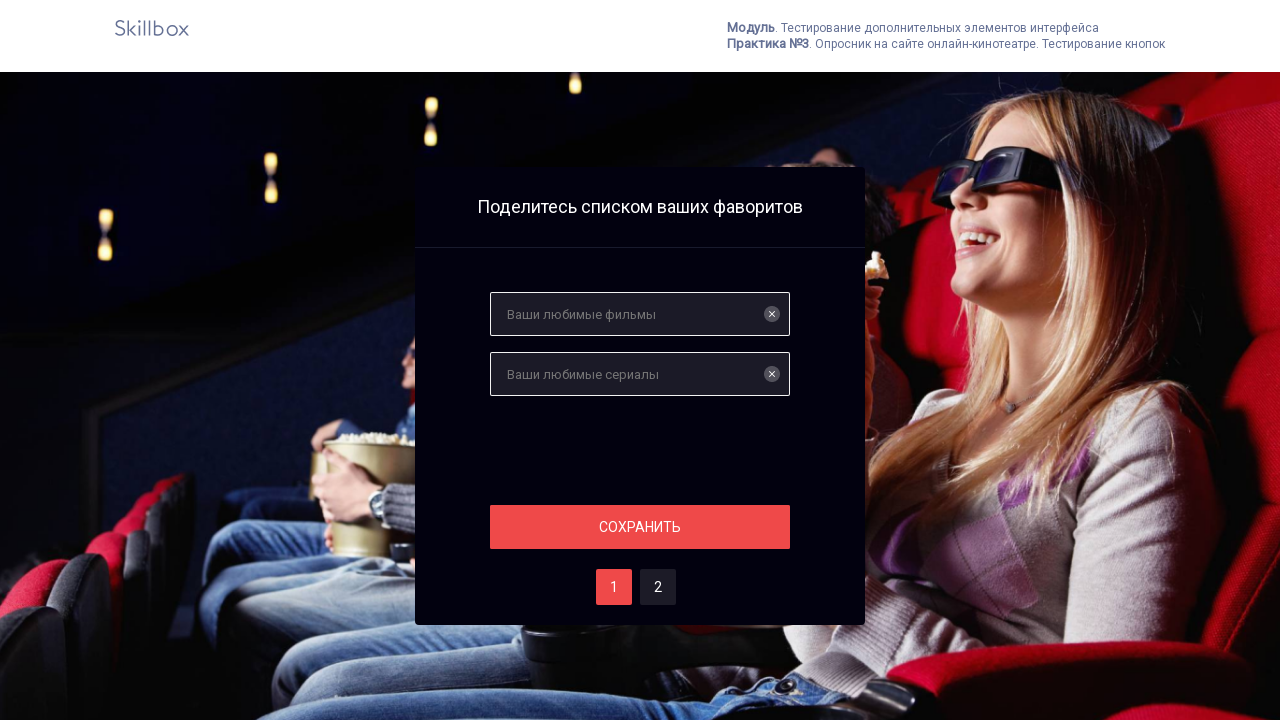

Filled favorite film field with 'Леон' on #films
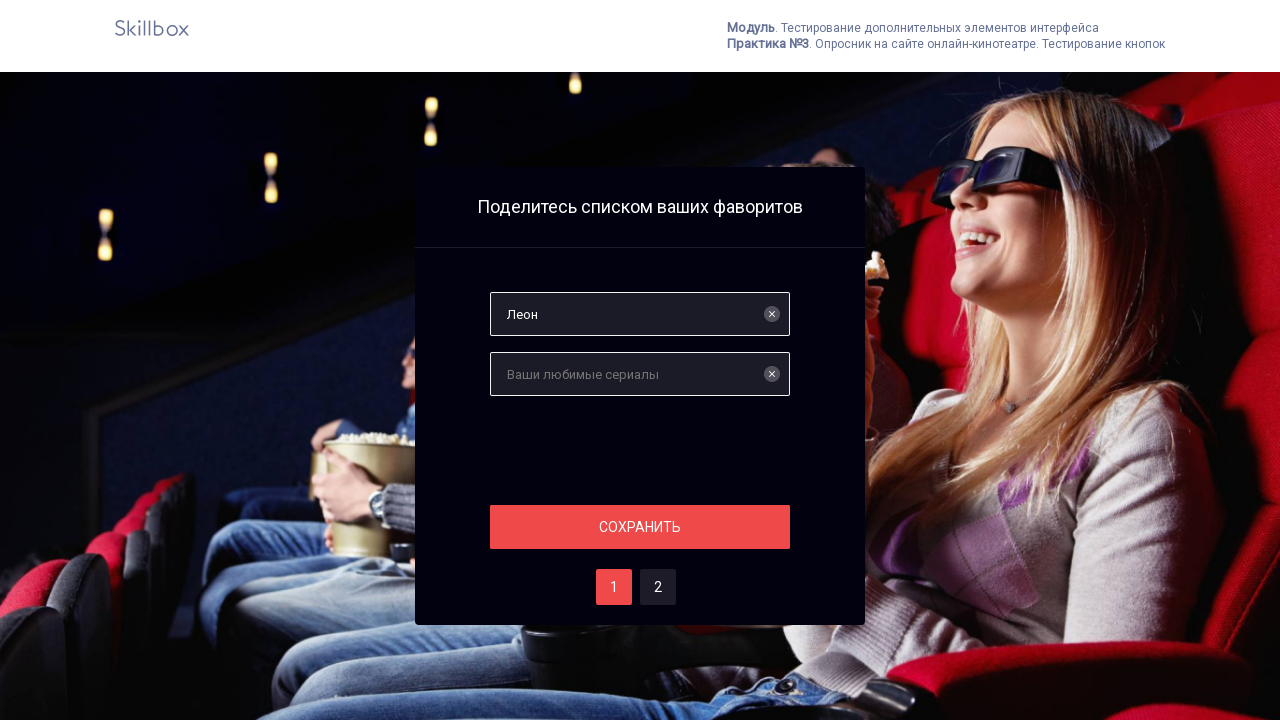

Filled favorite serial field with 'Бригада' on #serials
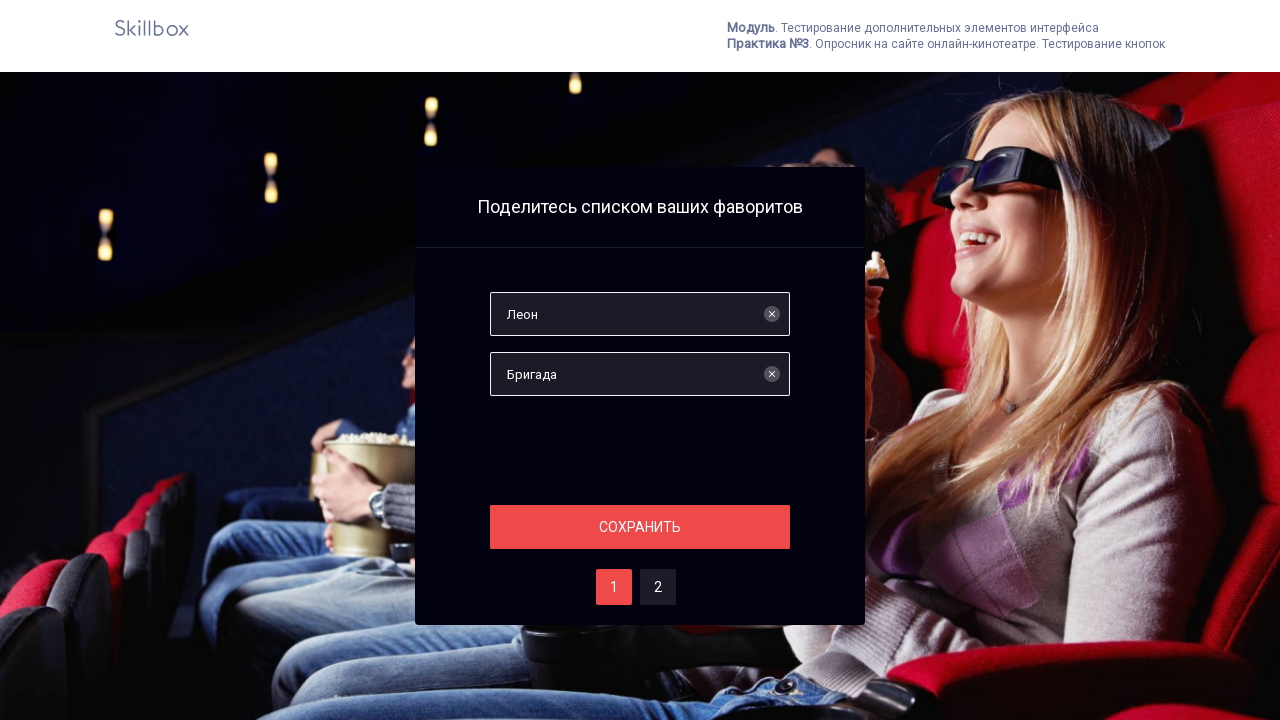

Clicked save button on page 1 at (640, 527) on #save
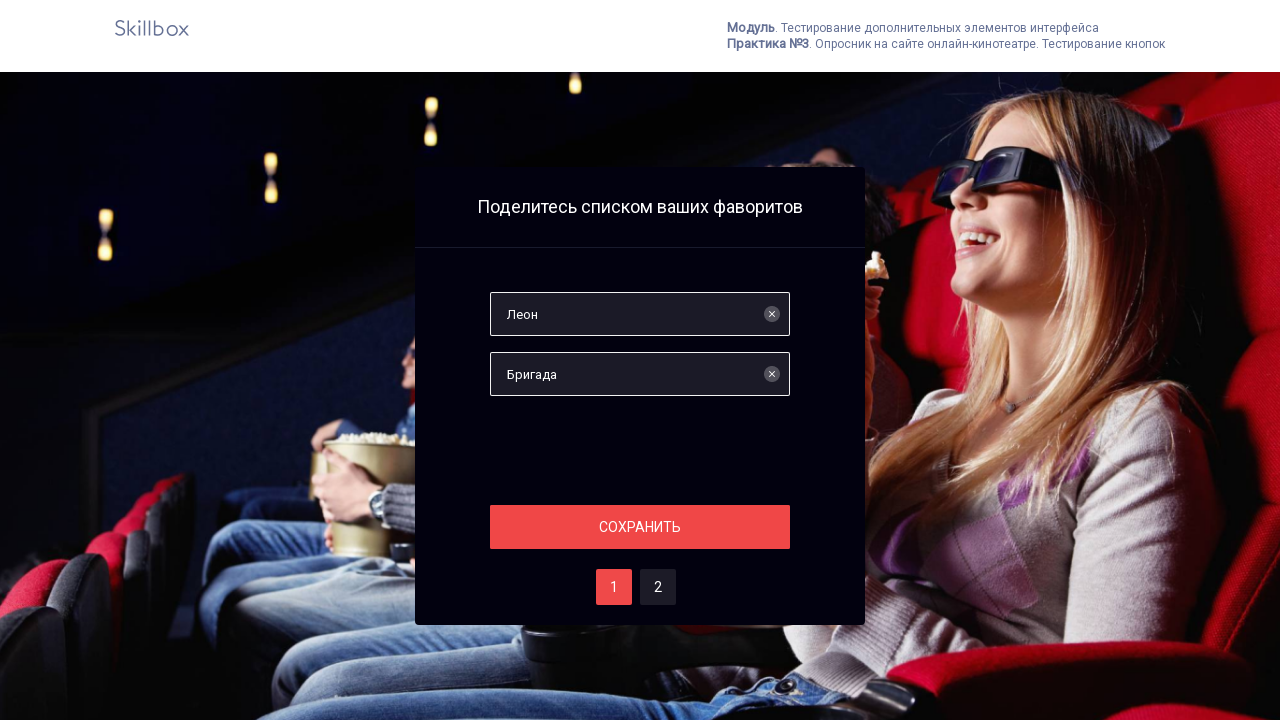

Navigated to page 2 at (658, 587) on #two
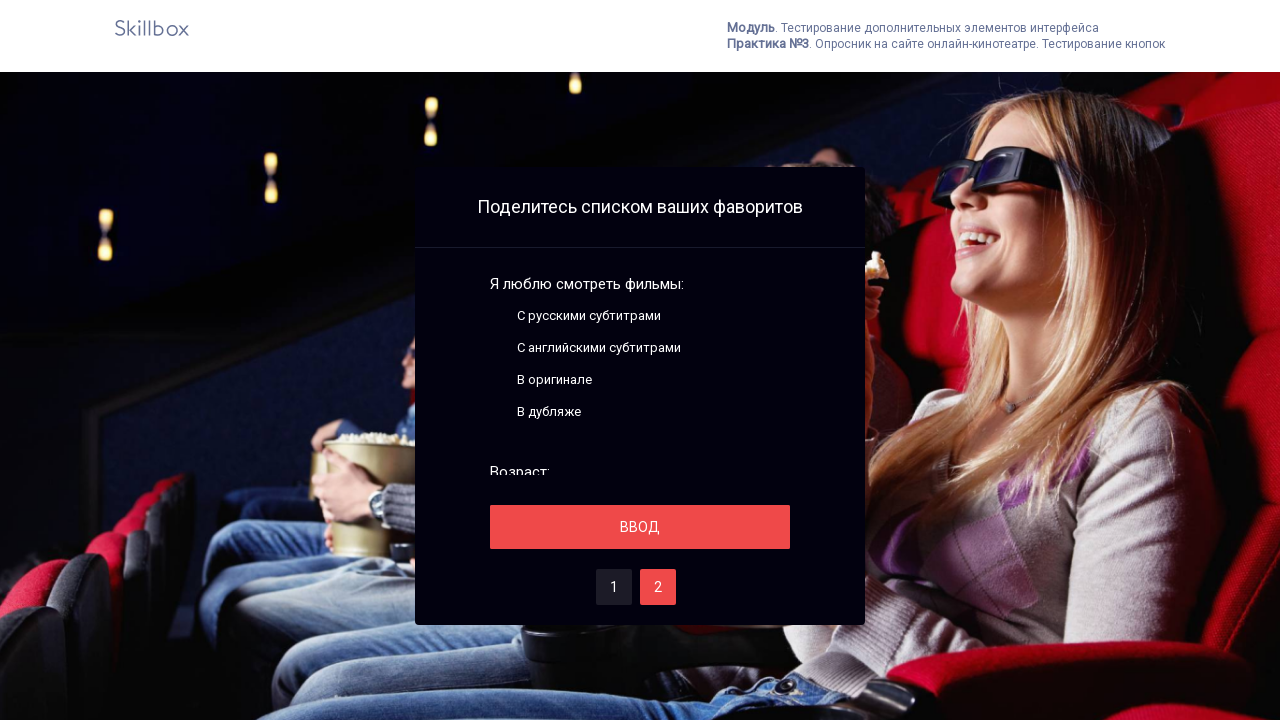

Clicked save/submit button on page 2 at (640, 527) on #save
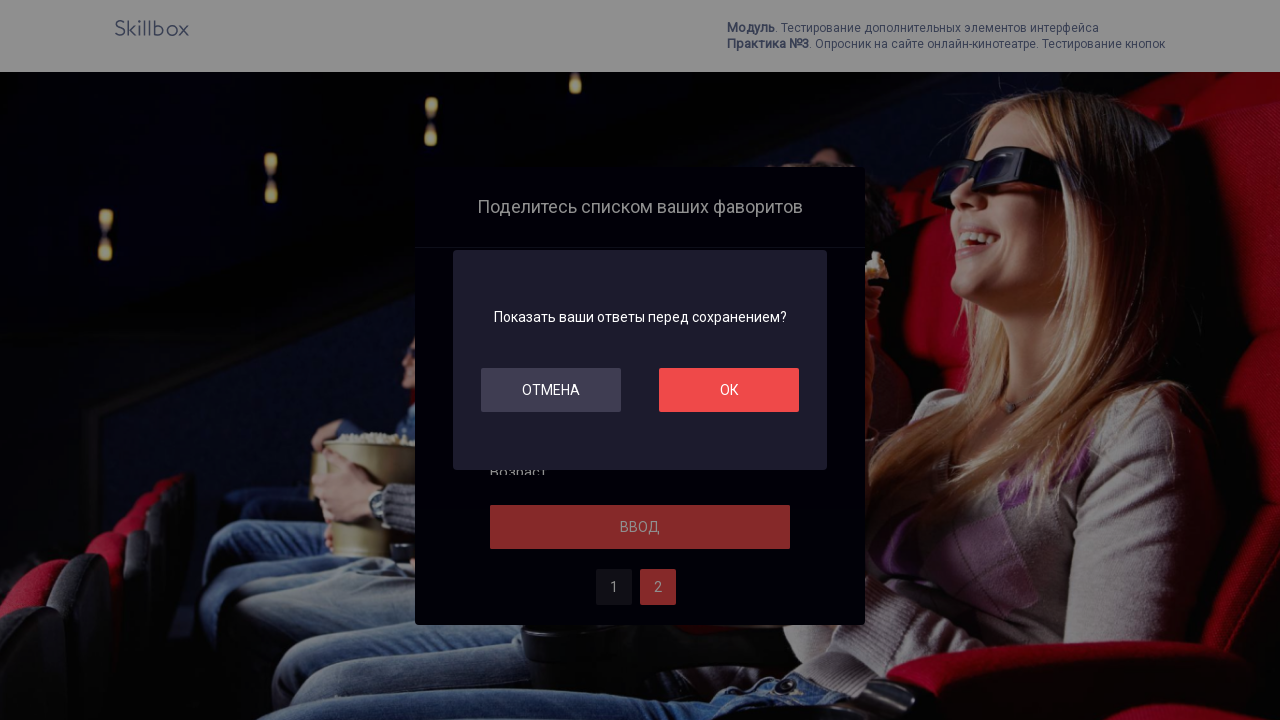

Clicked OK button to confirm submission at (729, 390) on #ok
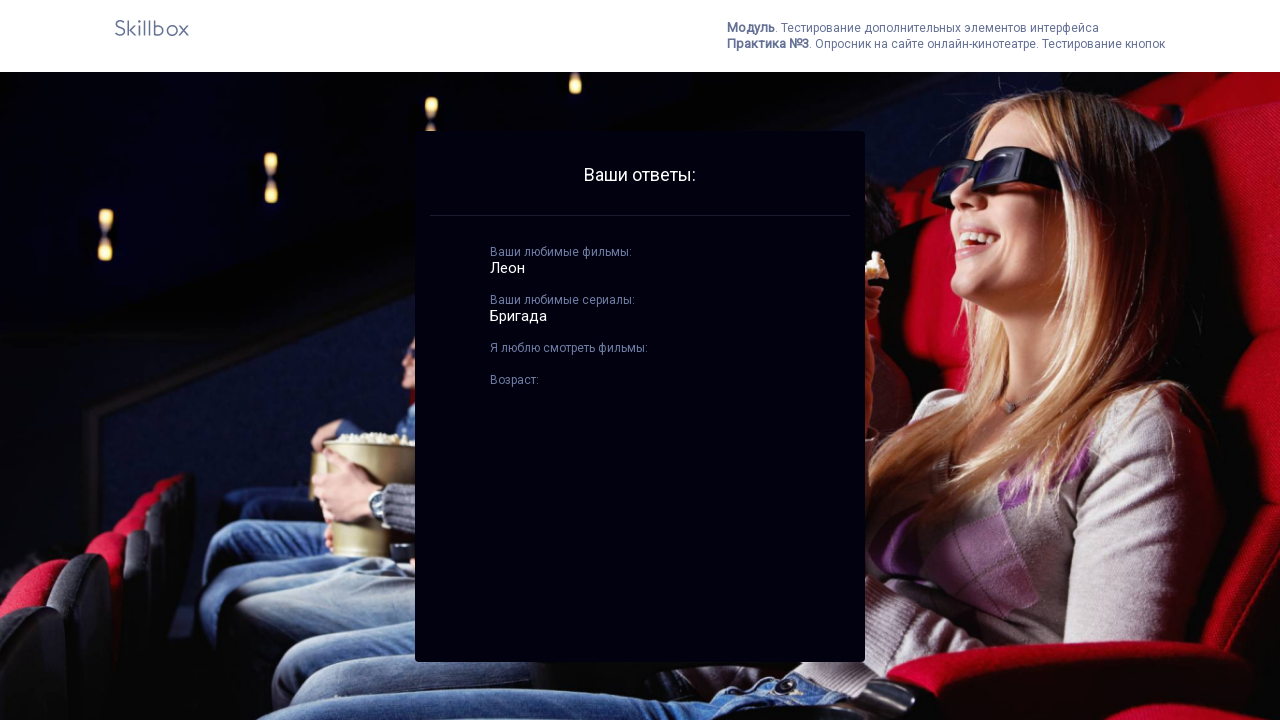

Best films results element loaded
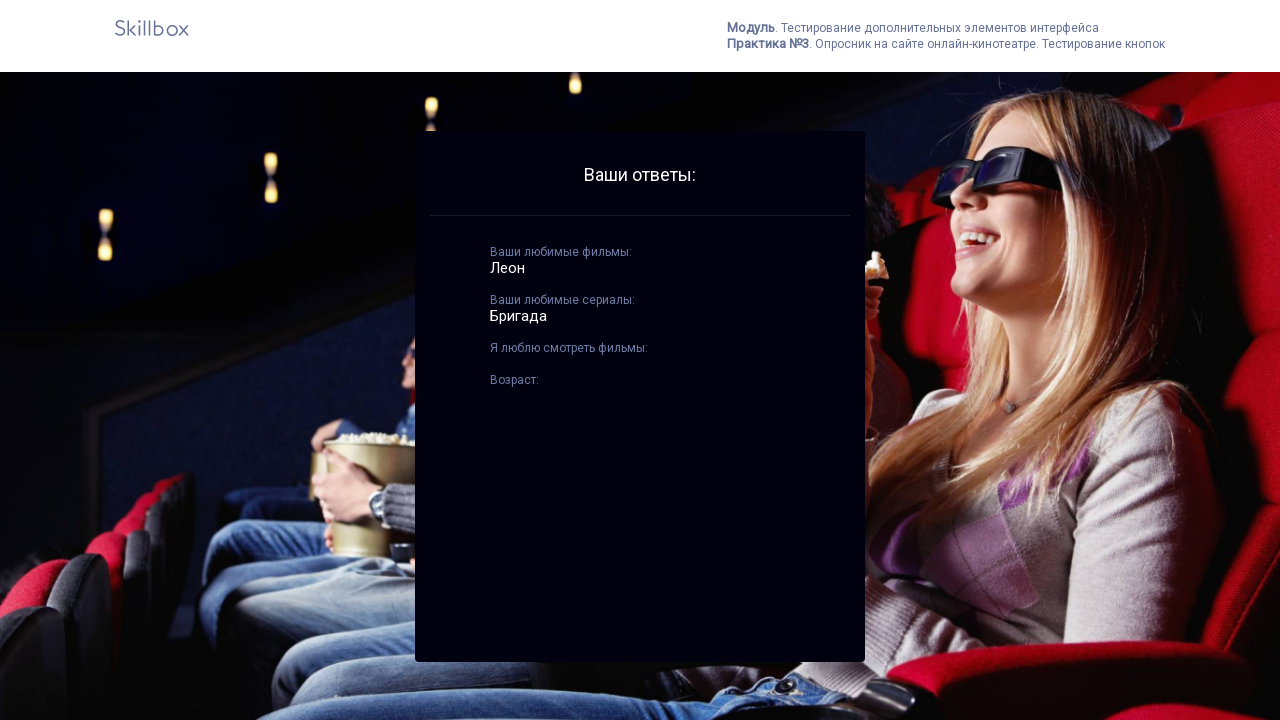

Best serials results element loaded
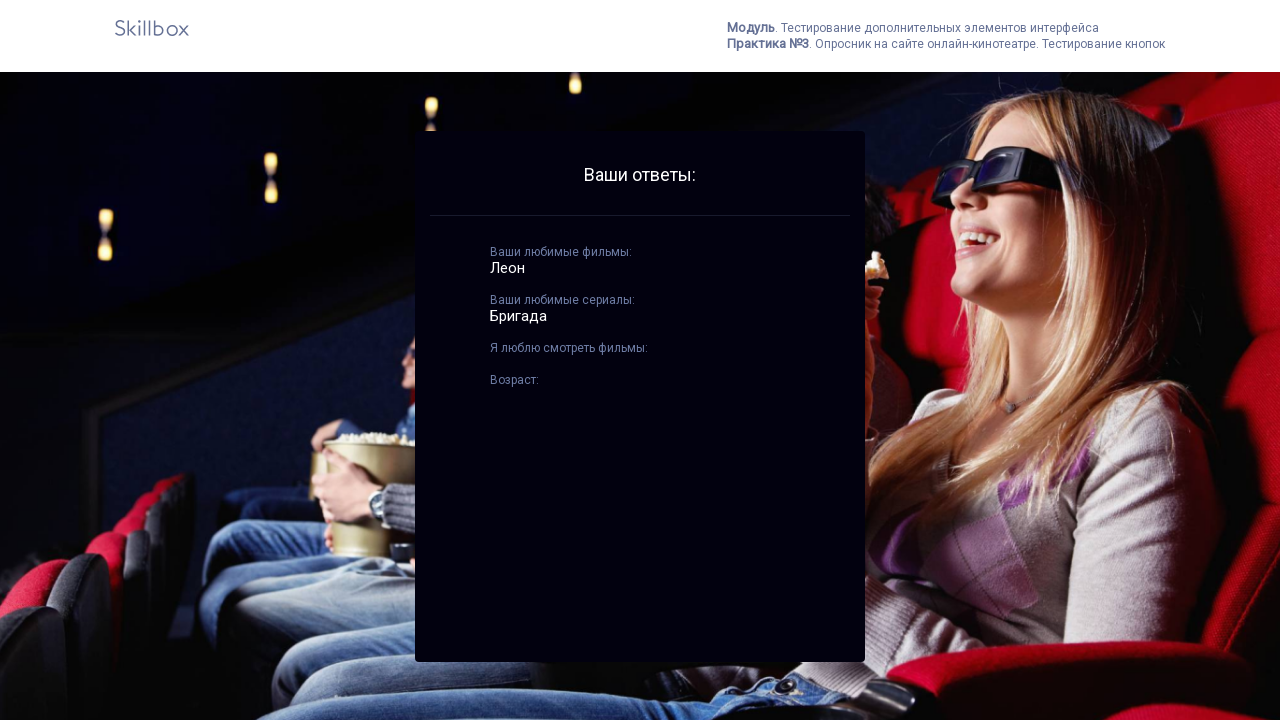

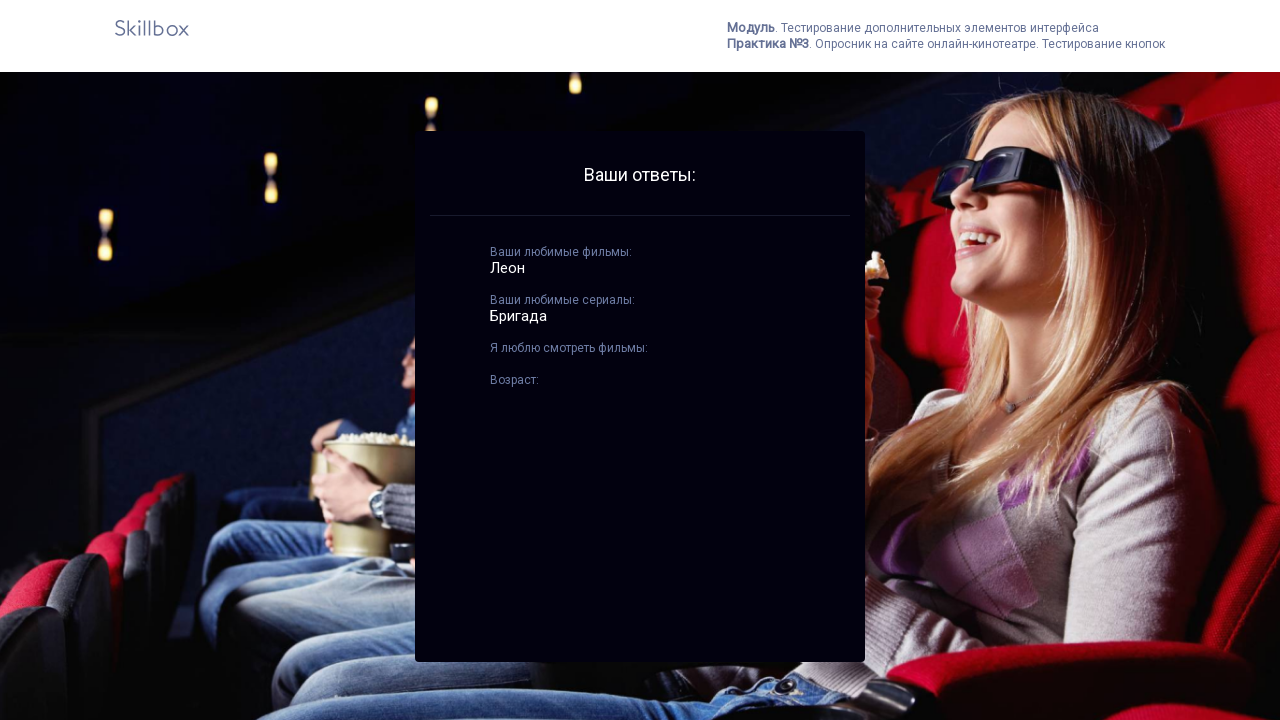